Tests the DemoQA practice form validation by navigating to the form and submitting without filling required fields. Validates that mandatory field styling changes after submission attempt.

Starting URL: https://demoqa.com

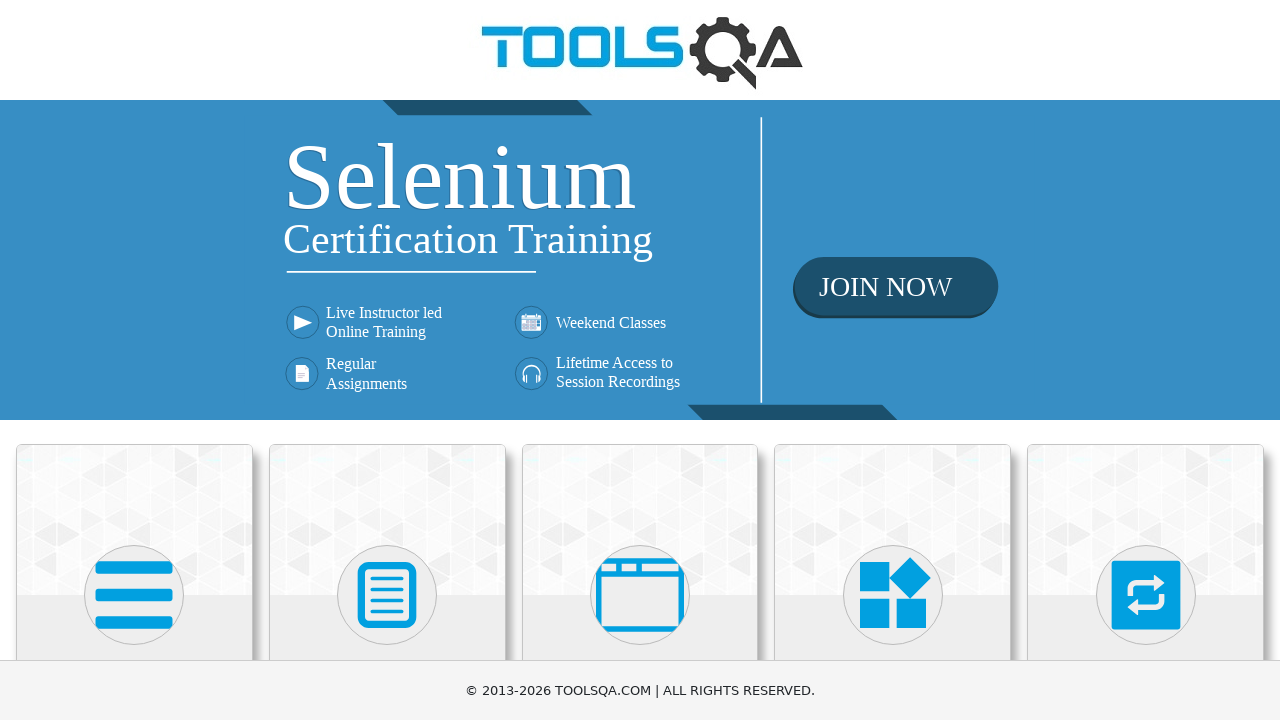

Clicked on Forms in the sidebar at (387, 360) on text=Forms
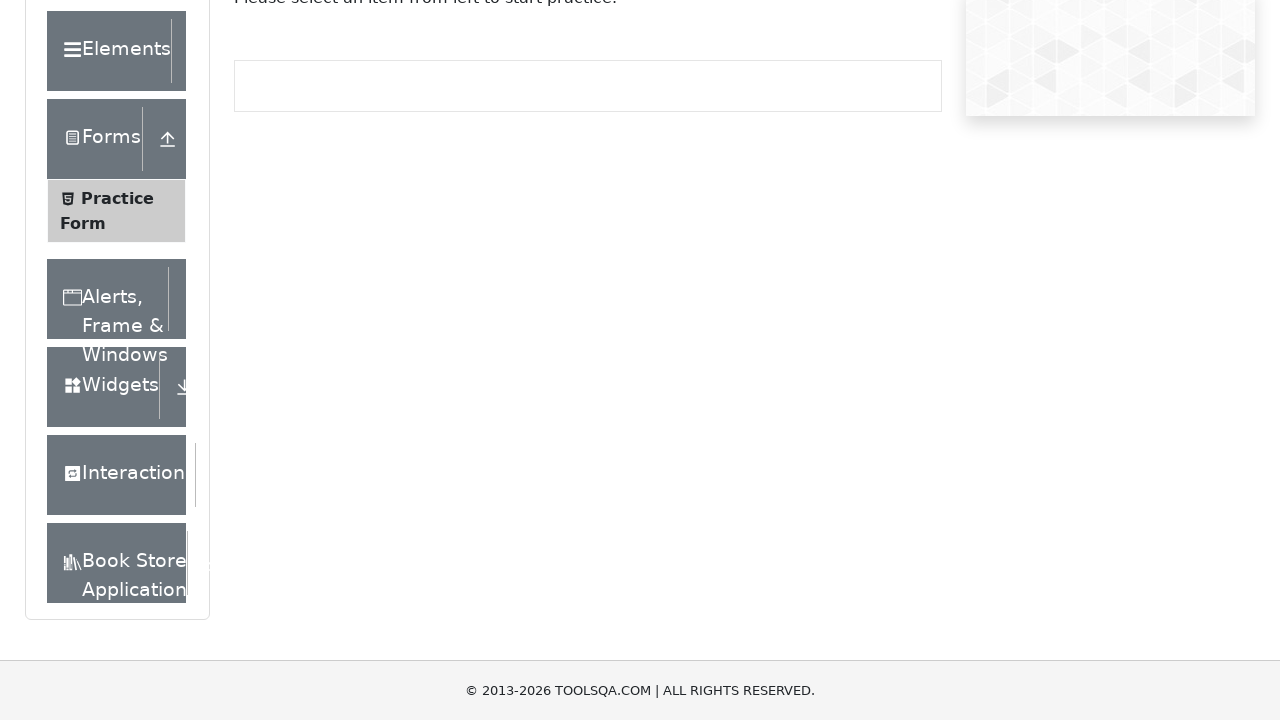

Clicked on Practice Form at (117, 336) on text=Practice Form
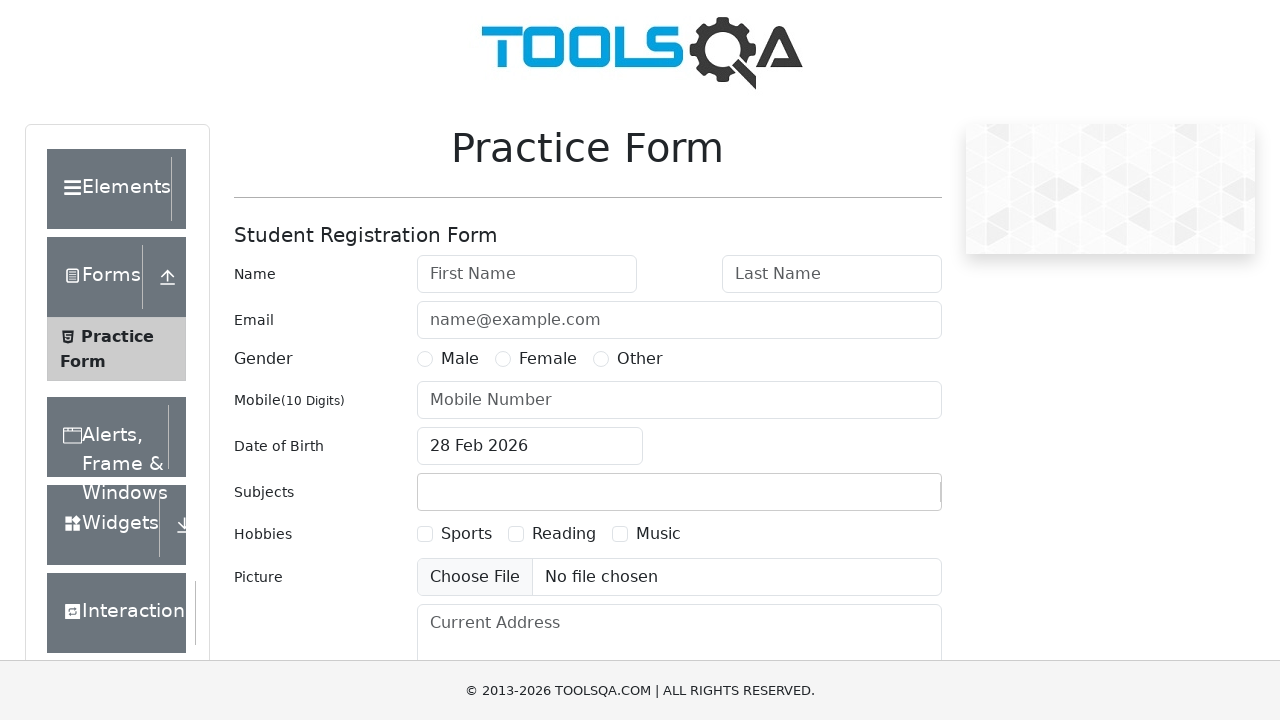

Scrolled down to bottom of the form
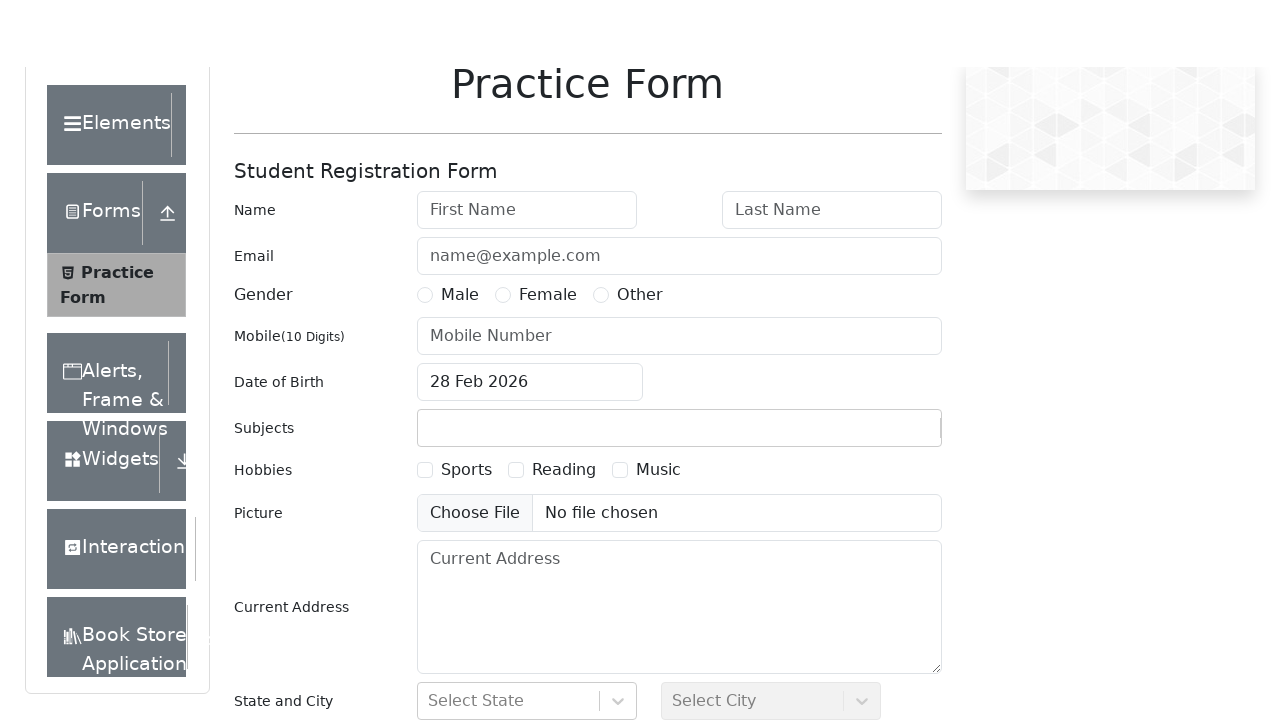

Clicked submit button without filling required fields to trigger validation at (885, 499) on #submit
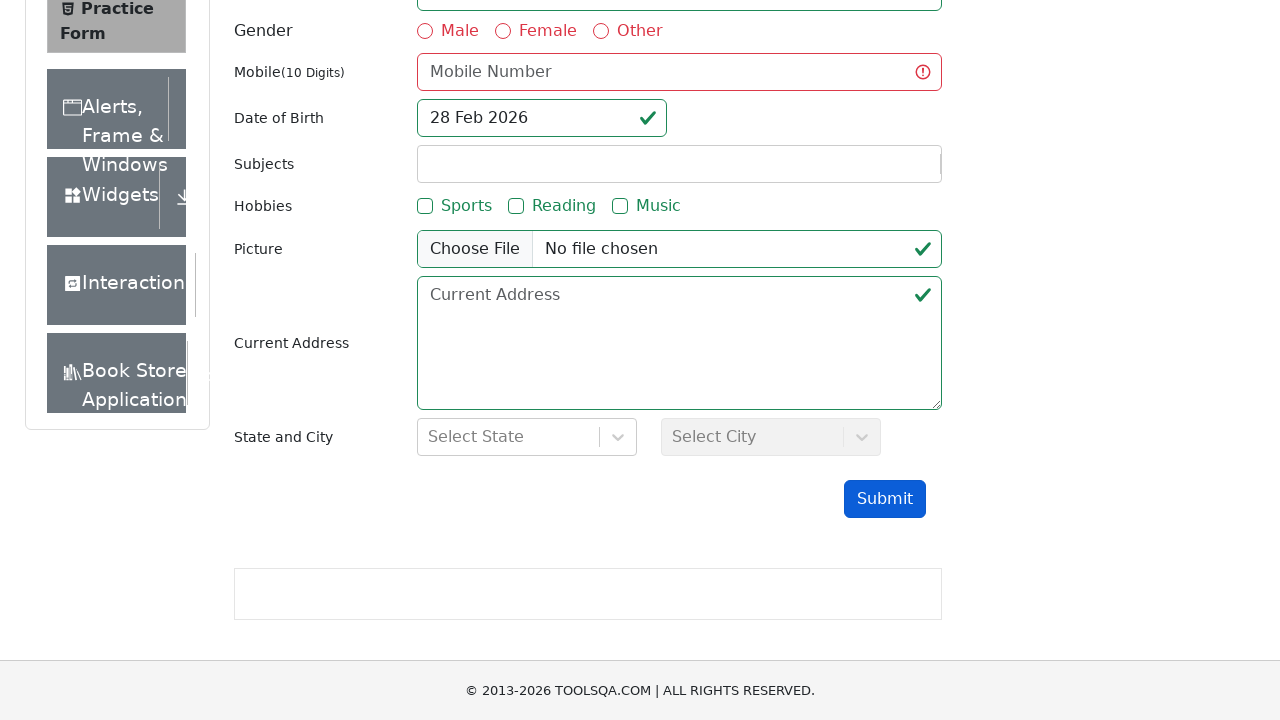

Validated that firstName field shows invalid styling after submission attempt
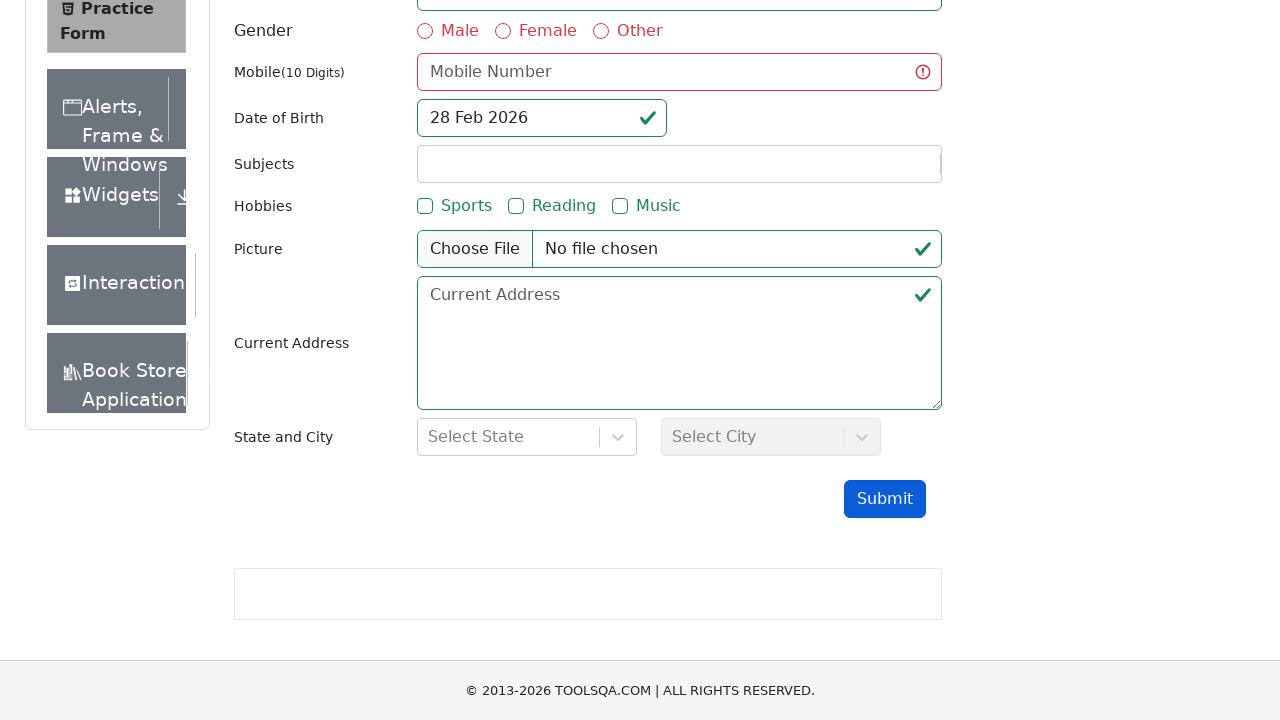

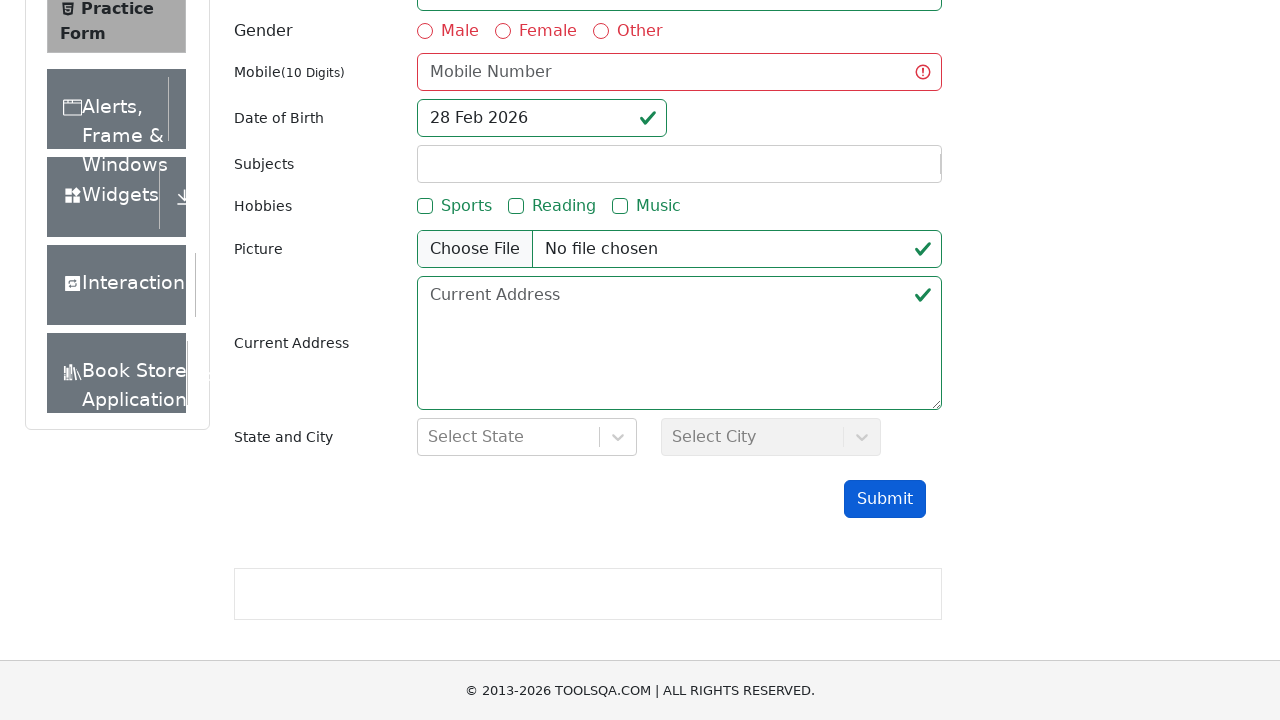